Tests a form by filling in header, MKE, OAI, and name fields, then submitting the form and clicking on error message before clearing the form

Starting URL: https://devmountain-qa.github.io/enter-wanted/1.4_Assignment/index.html

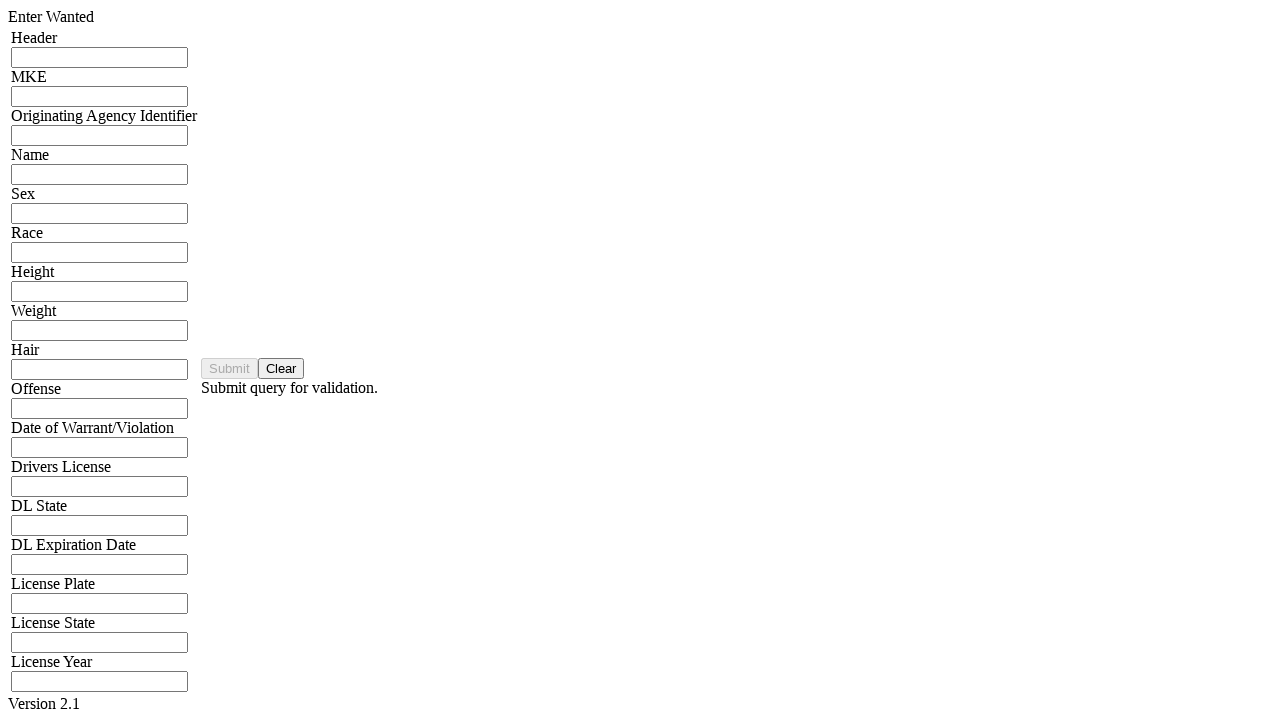

Filled header input field with 'One long sentence' on input[name='hdrInput']
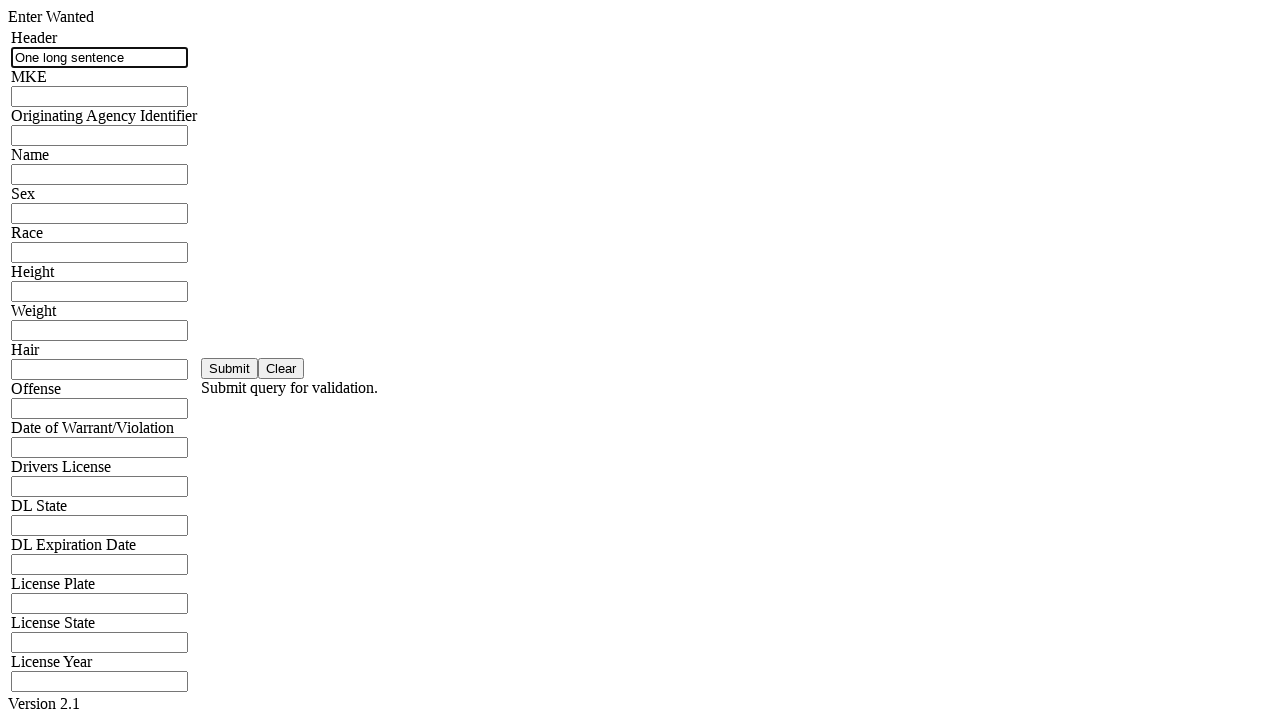

Filled MKE input field with 'four' on input[name='mkeInput']
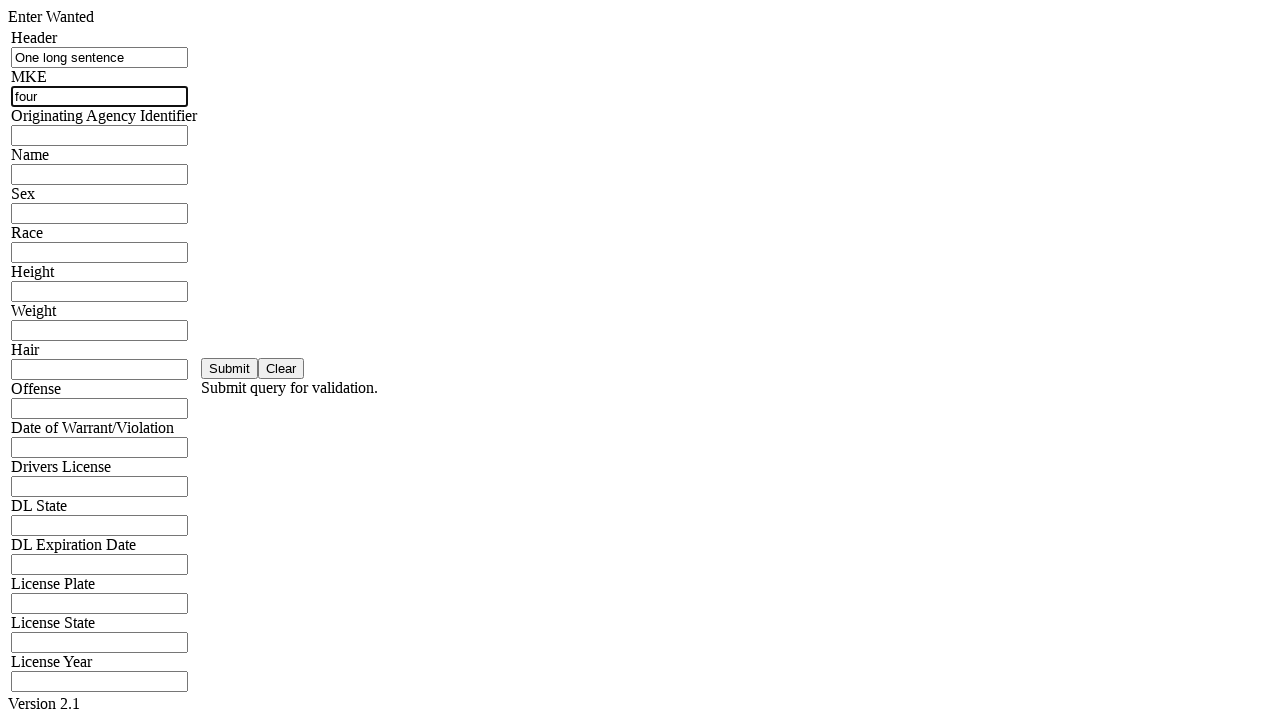

Filled OAI/ORI input field with 'four' on input[name='oriInput']
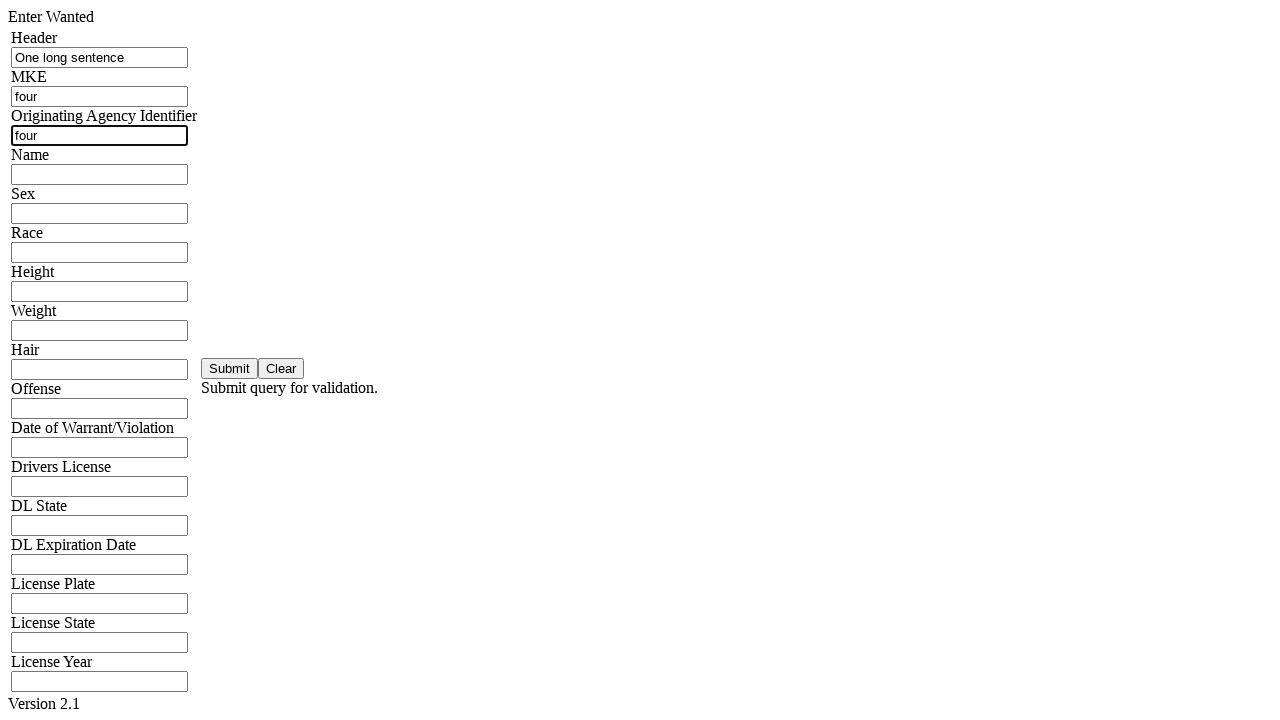

Filled name input field with 'x' on input[name='namInput']
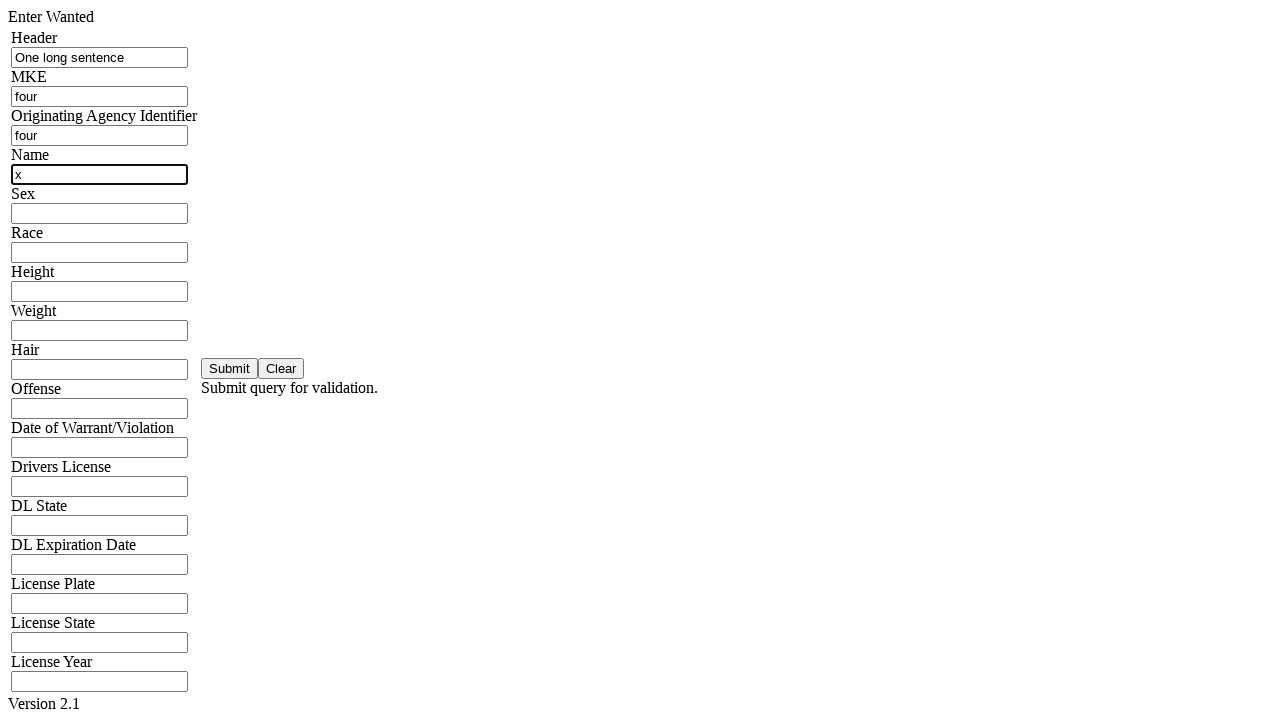

Clicked submit button to submit form at (230, 368) on #saveBtn
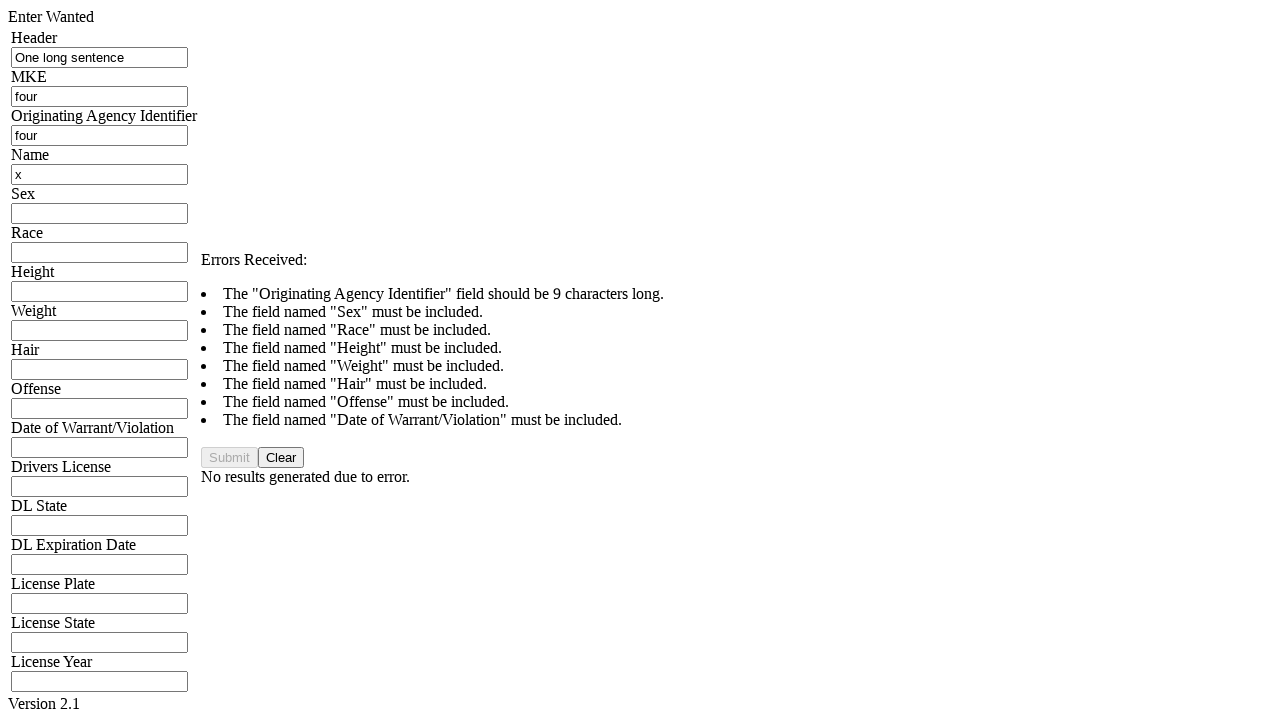

Clicked on error message element at (432, 260) on #validHeader
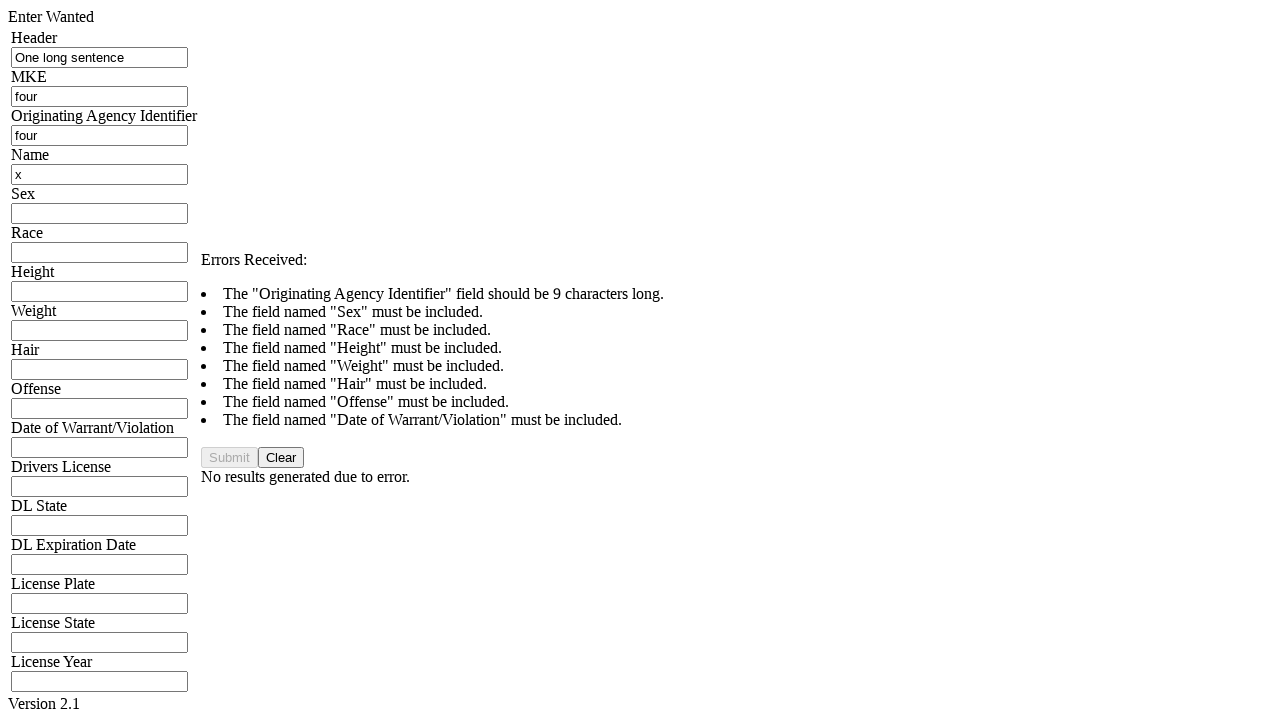

Clicked clear button to reset form at (281, 458) on #clearBtn
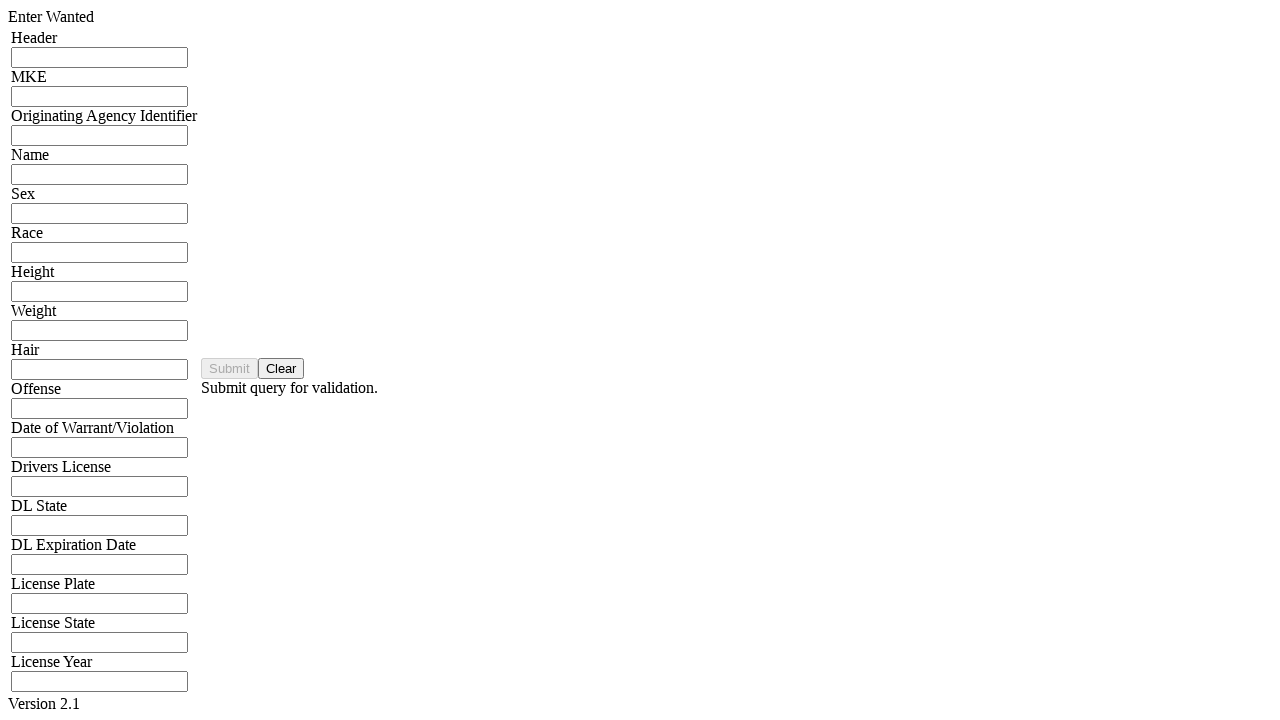

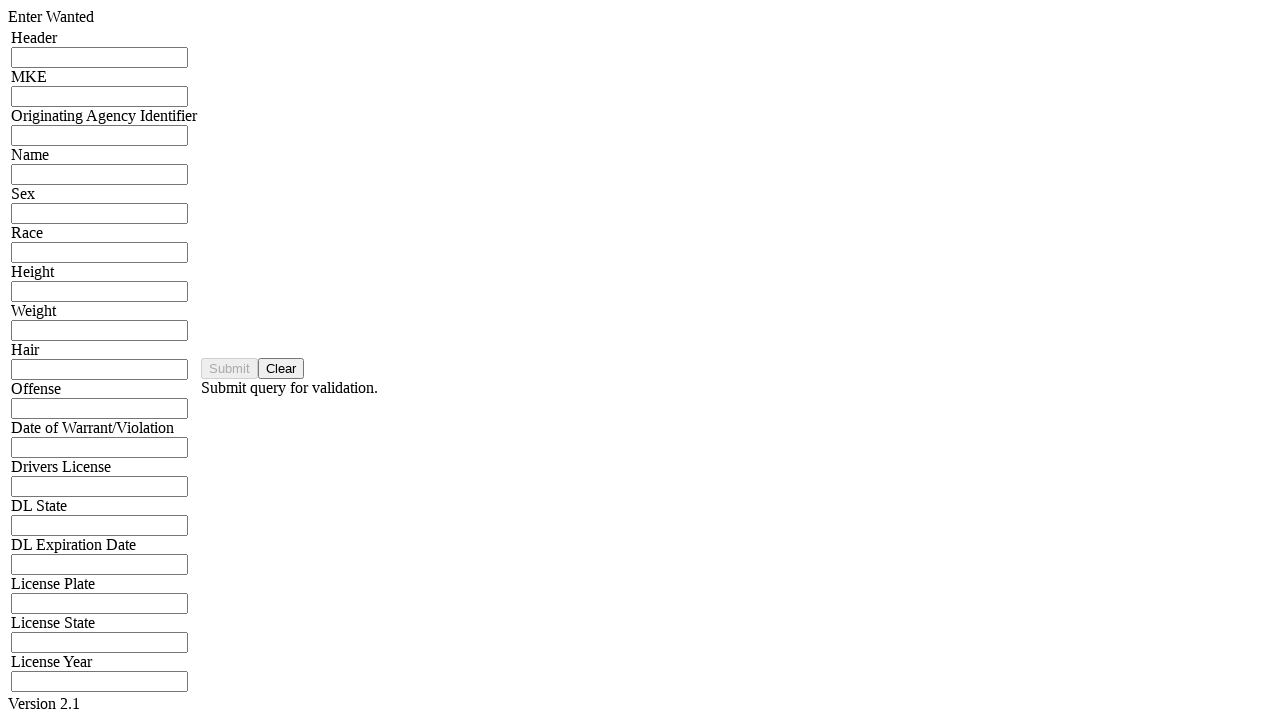